Tests menu navigation by clicking through Main Item 2, hovering over Sub Sub List, and clicking Sub Sub Item 2

Starting URL: https://demoqa.com/menu

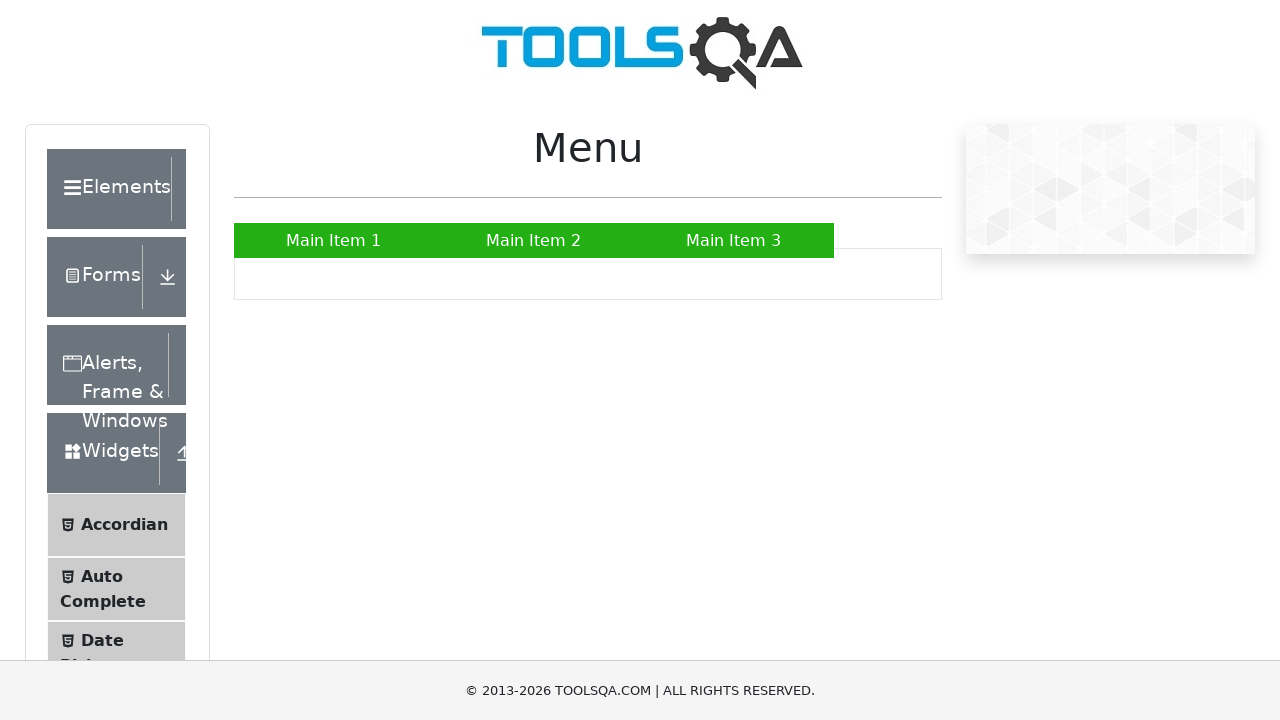

Clicked on Main Item 2 at (534, 240) on xpath=//a[.='Main Item 2']
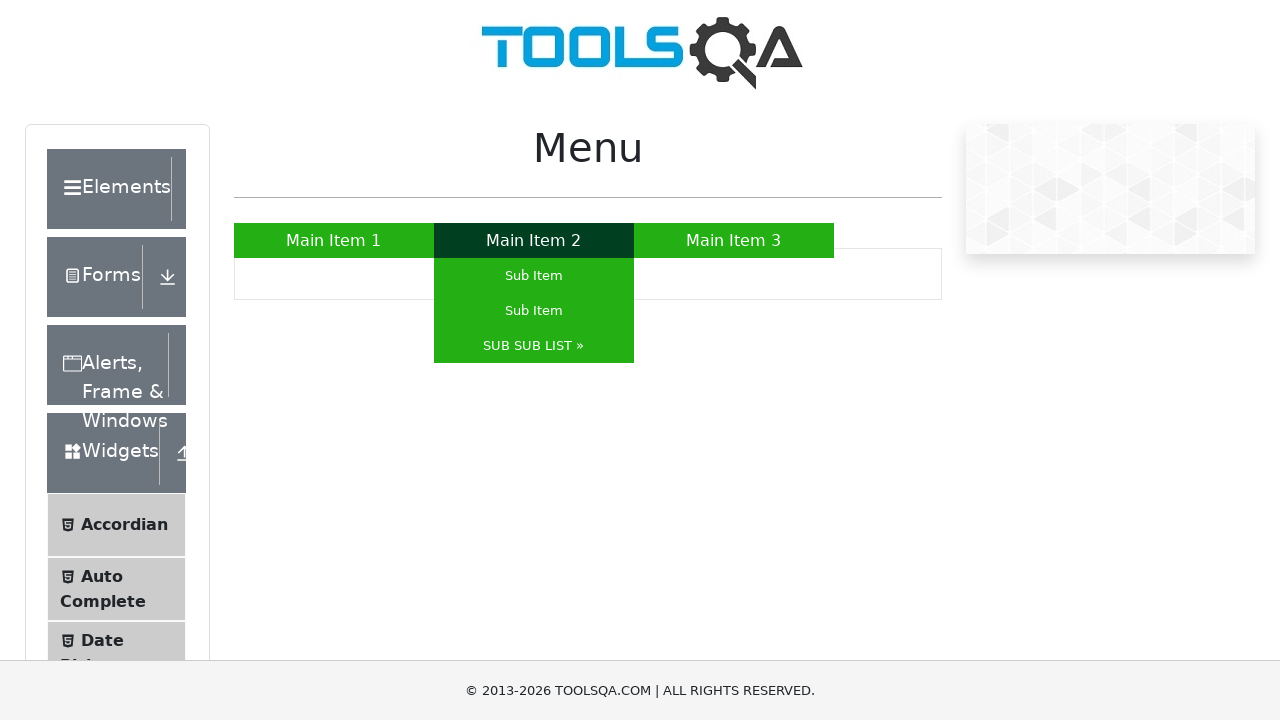

Hovered over SUB SUB LIST at (534, 346) on xpath=//a[.='SUB SUB LIST »']
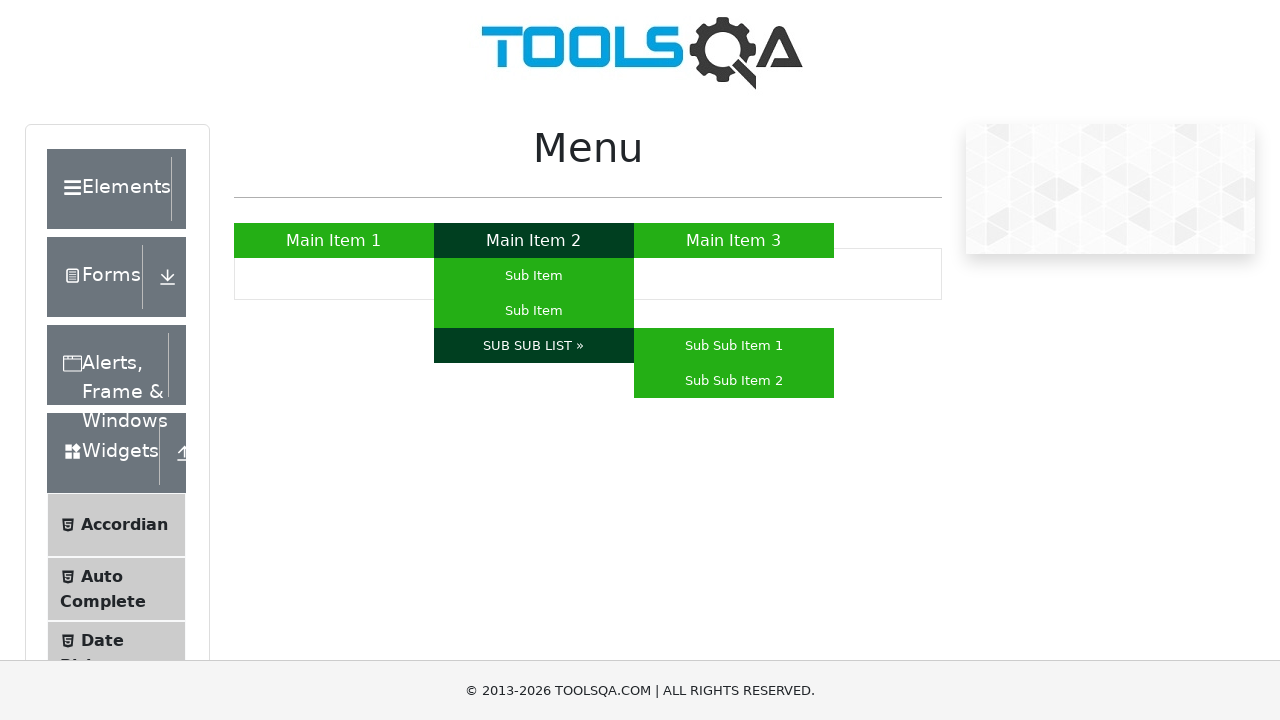

Clicked on SUB SUB LIST at (534, 346) on xpath=//a[.='SUB SUB LIST »']
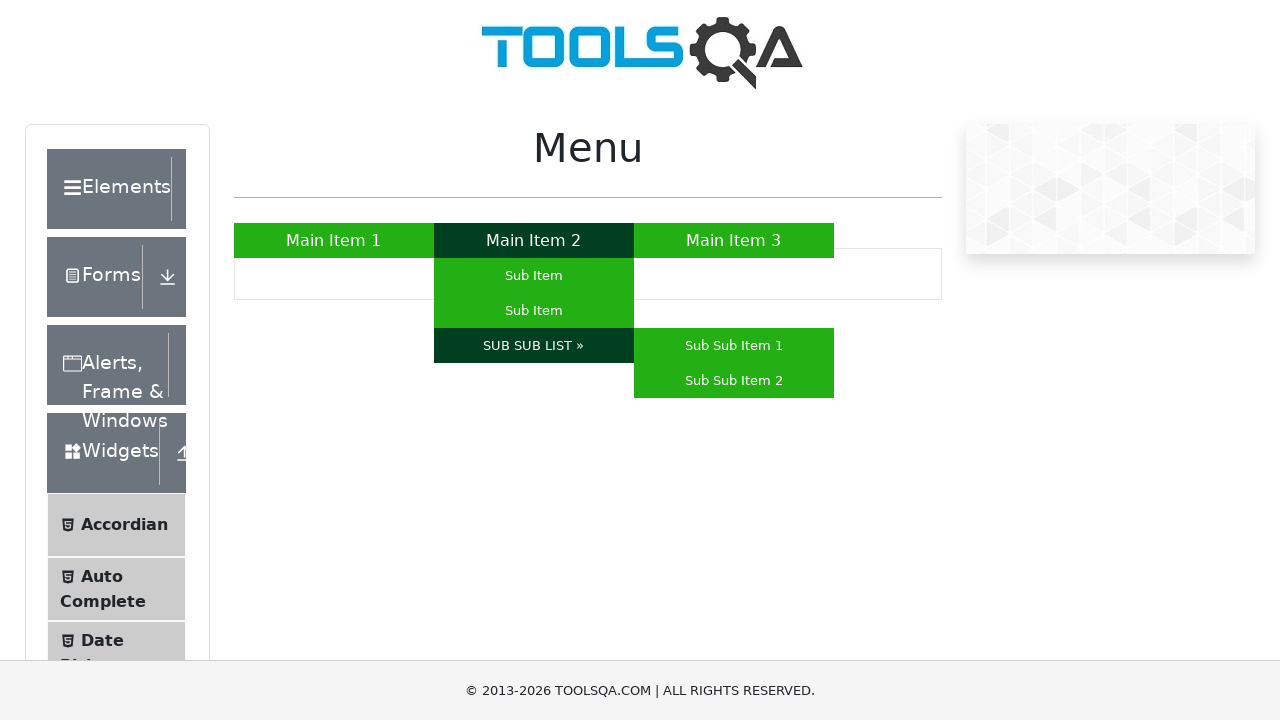

Verified Sub Sub Item 2 is visible
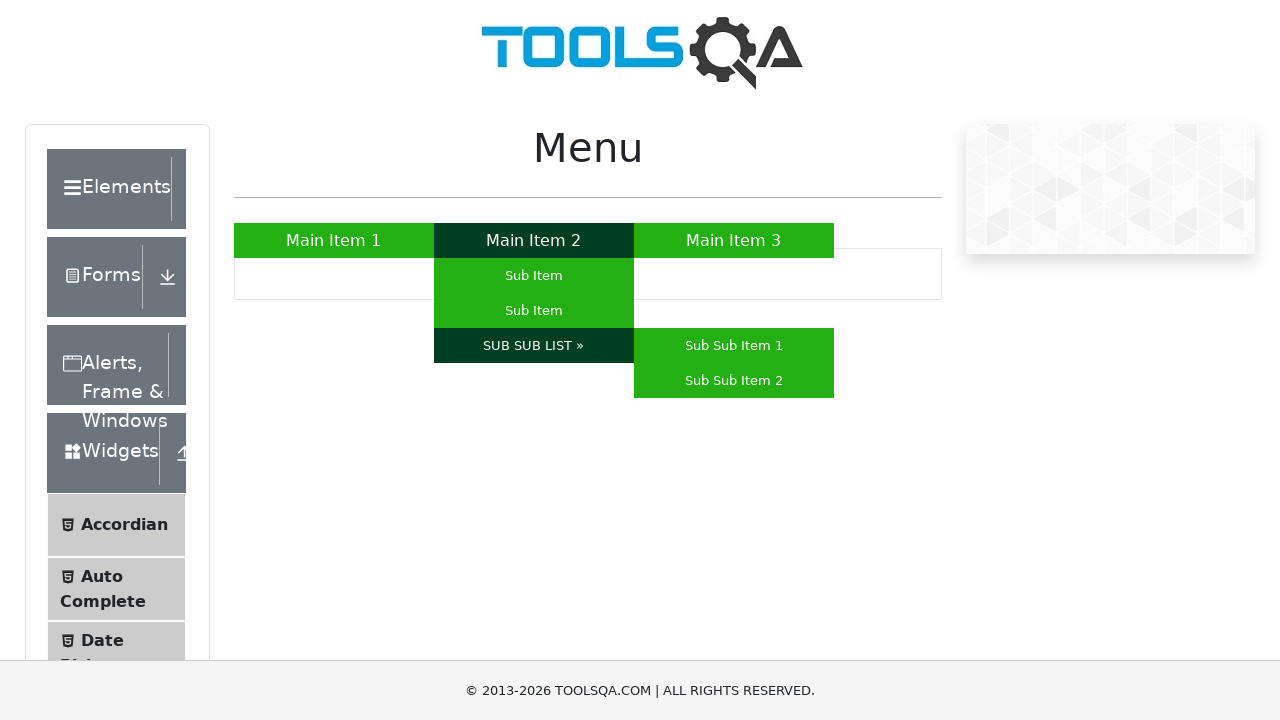

Clicked on Sub Sub Item 2 at (734, 380) on xpath=//a[.='Sub Sub Item 2']
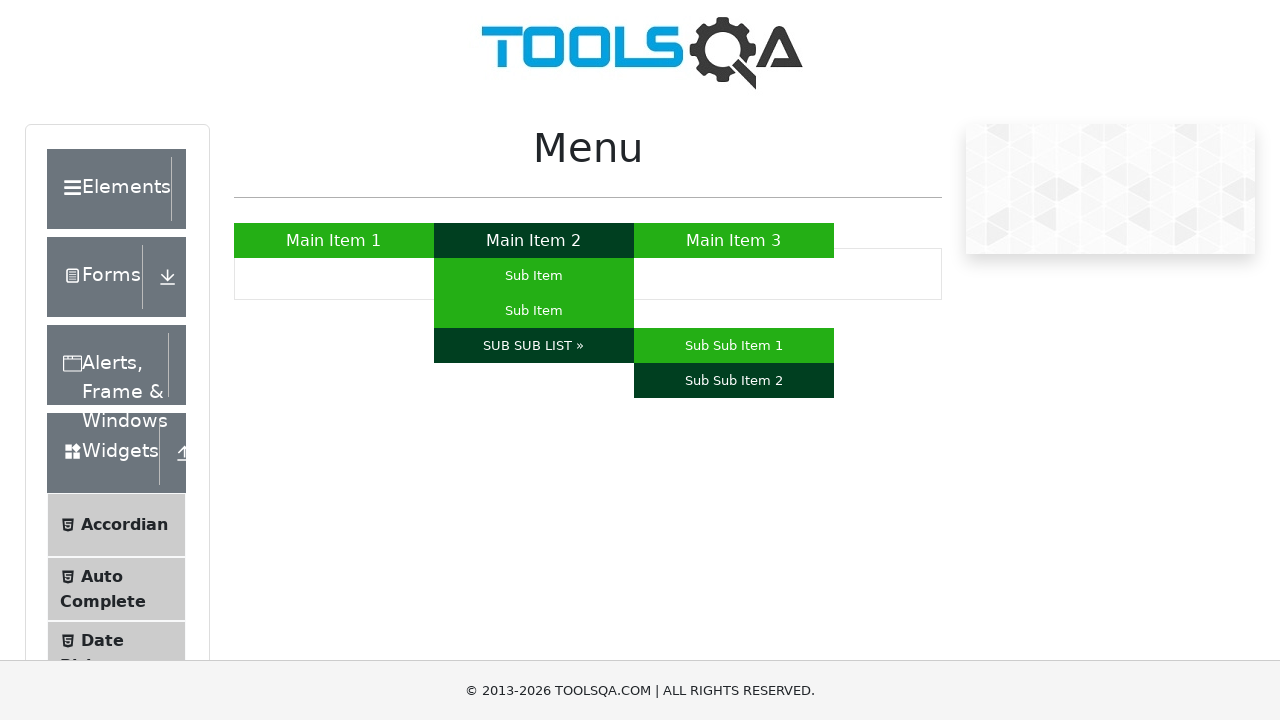

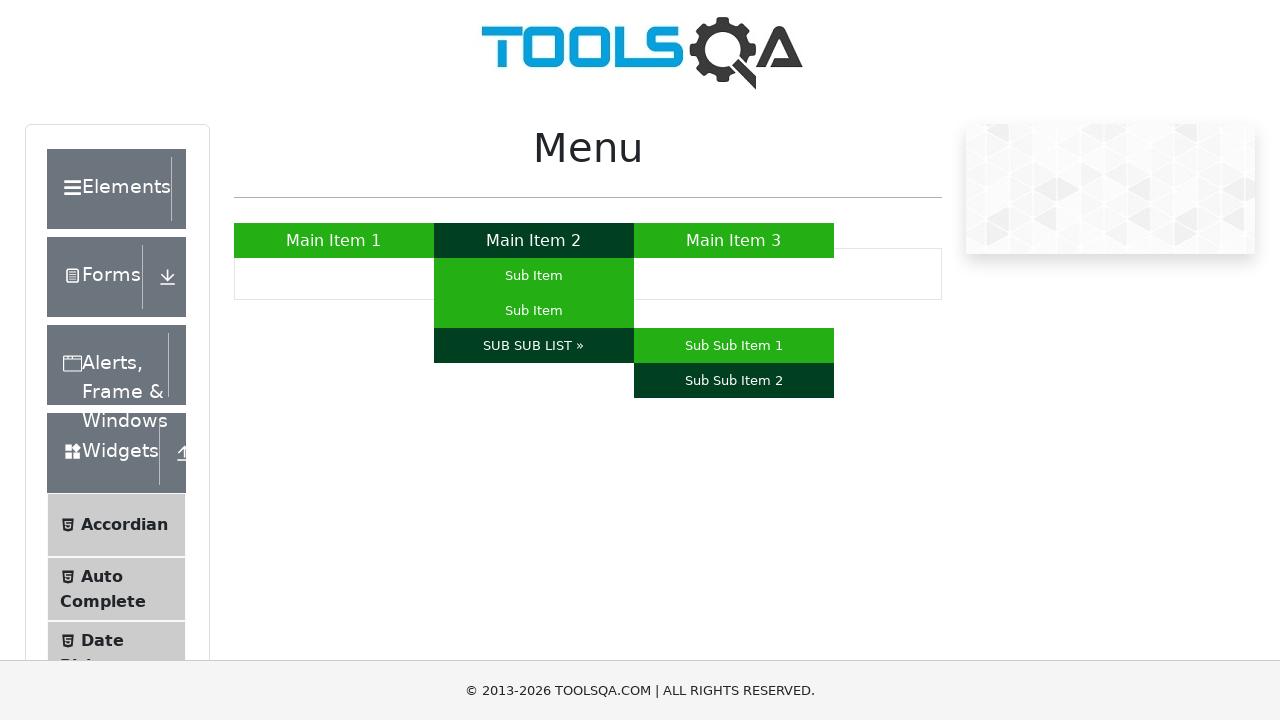